Navigates to Rahul Shetty Academy homepage and verifies the page loads by checking title and URL

Starting URL: https://rahulshettyacademy.com

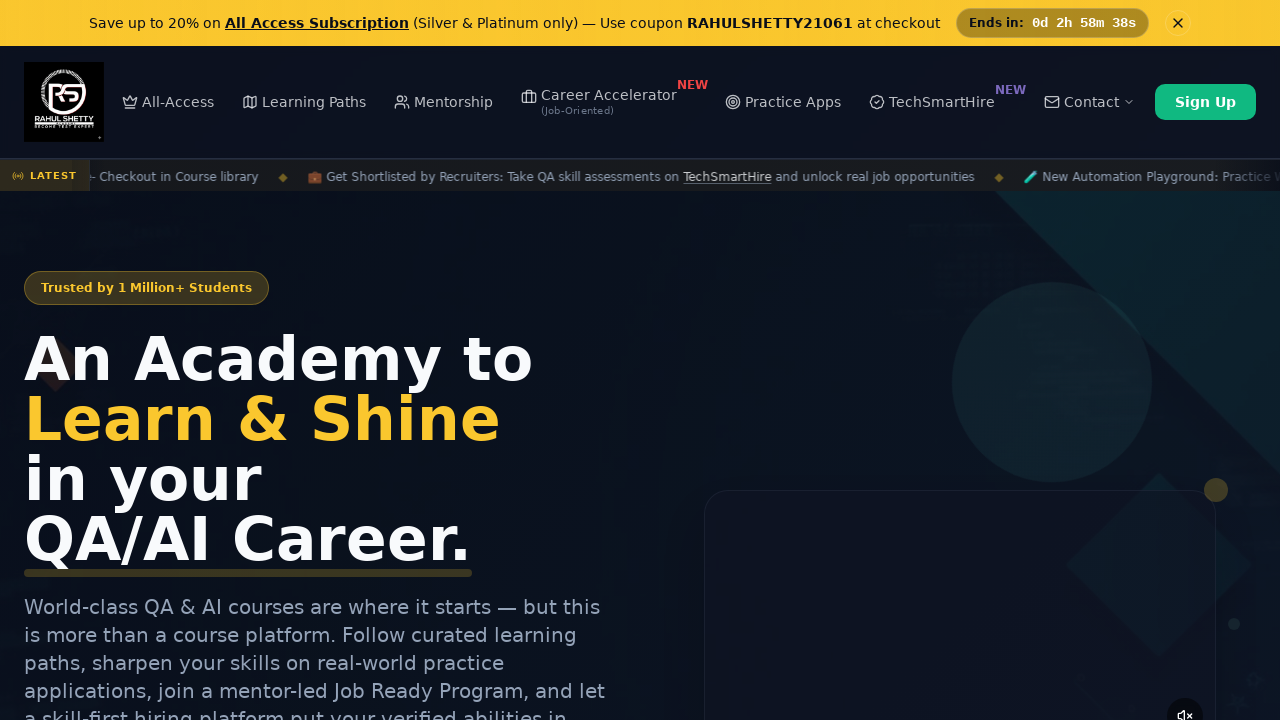

Waited for page DOM to fully load
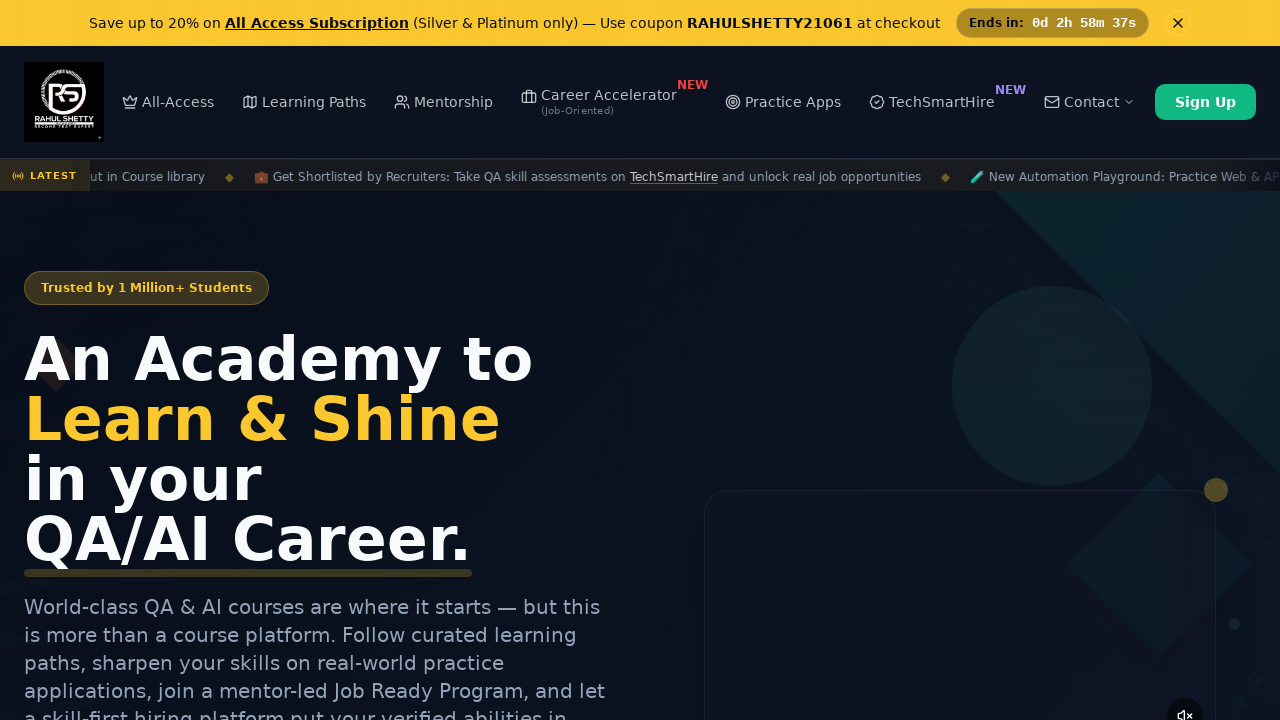

Verified page title exists
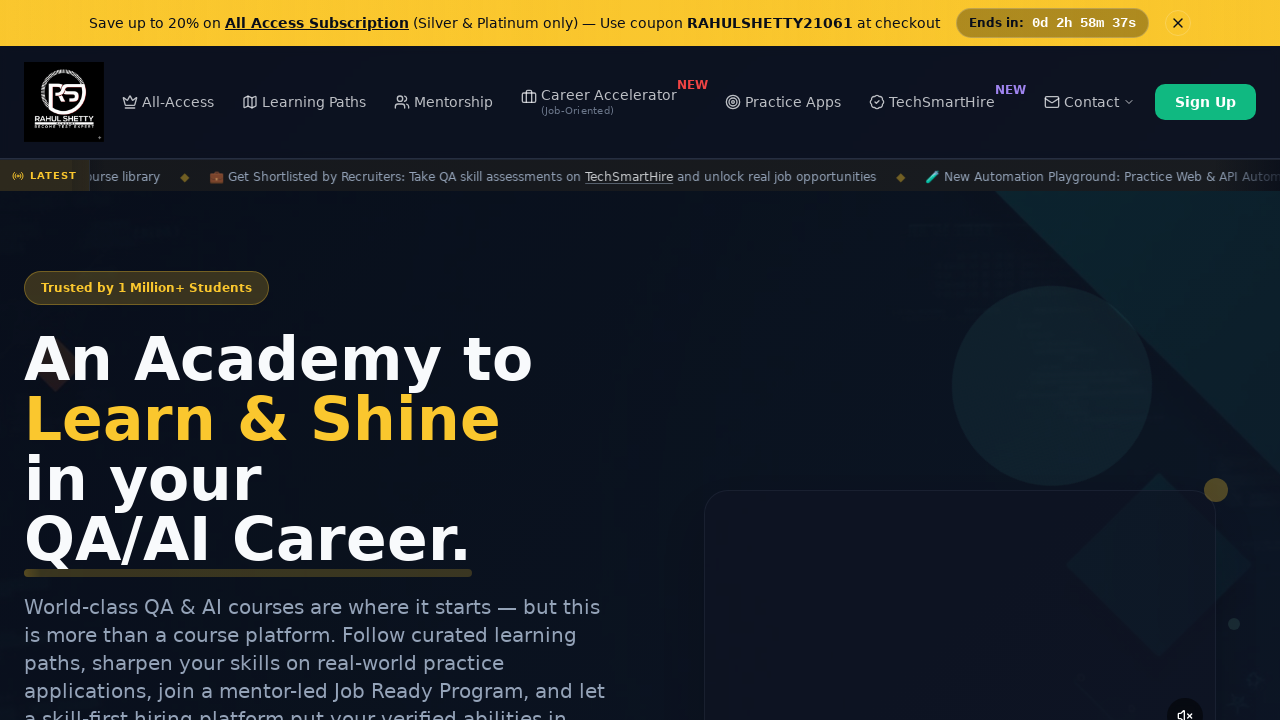

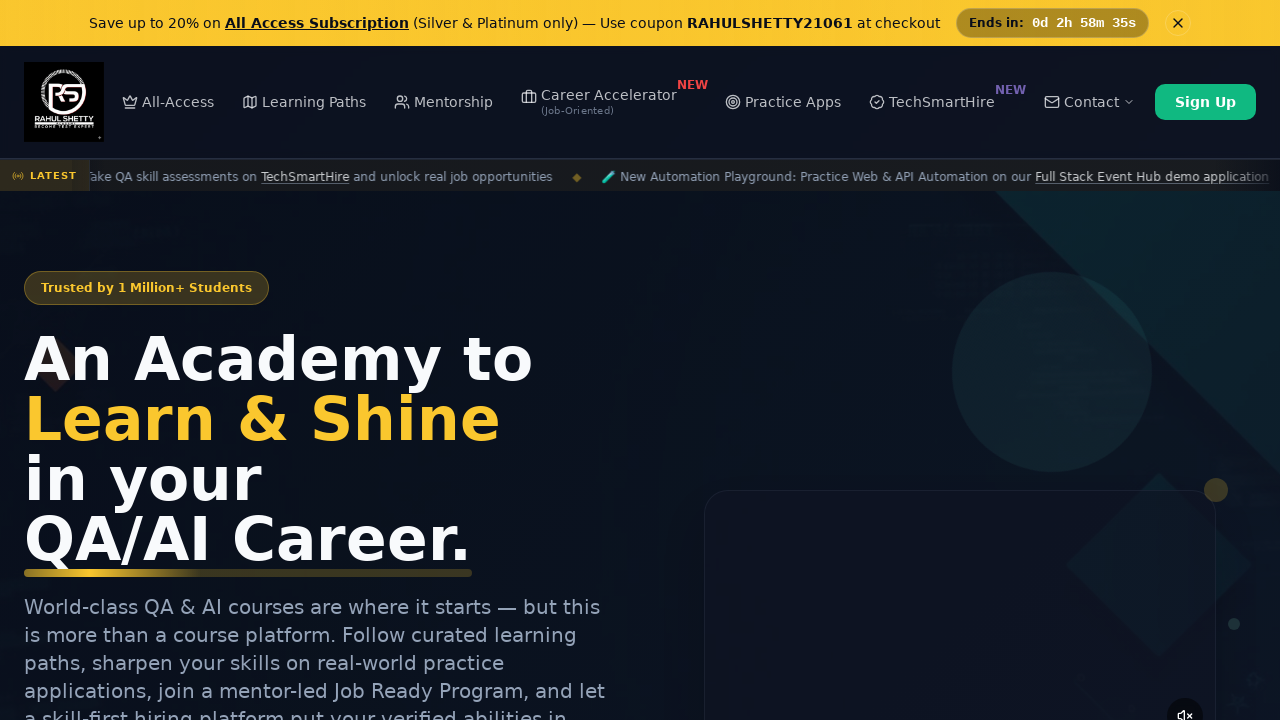